Tests searchable dynamic dropdown by clicking the combobox, typing a search query, and selecting from results

Starting URL: https://demo.automationtesting.in/Register.html

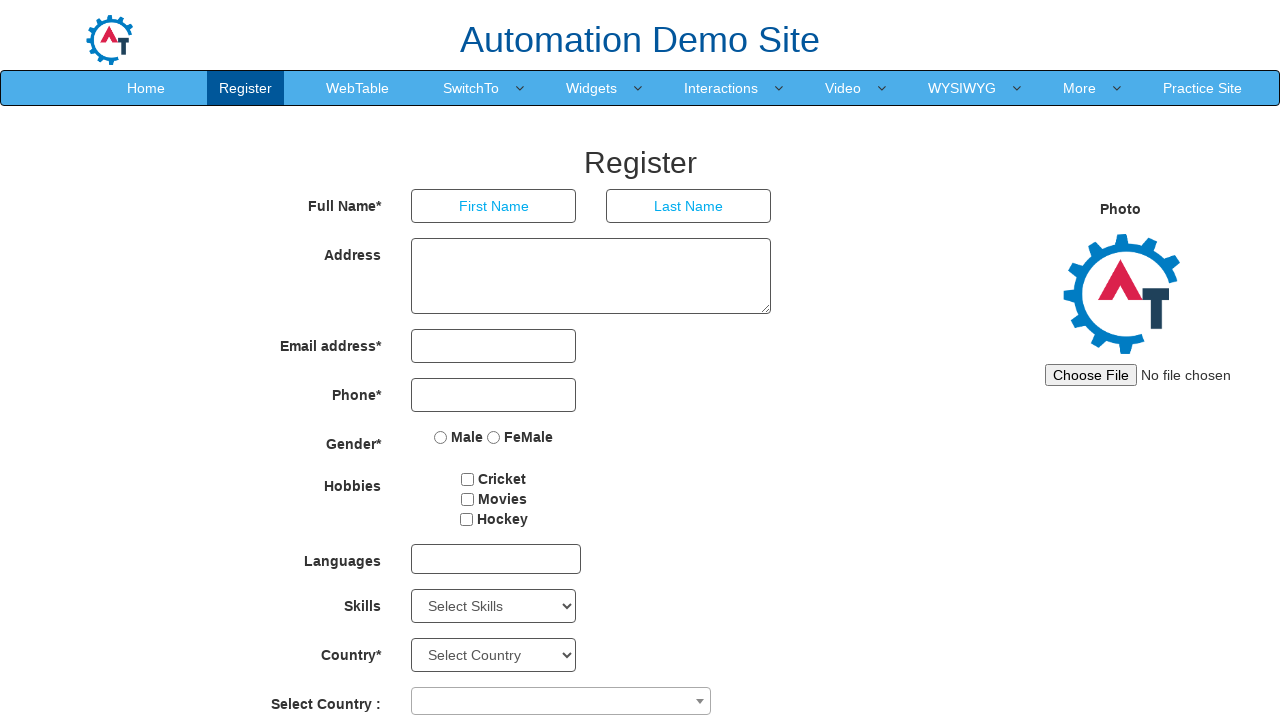

Clicked combobox to open searchable dropdown at (561, 701) on span[role="combobox"]
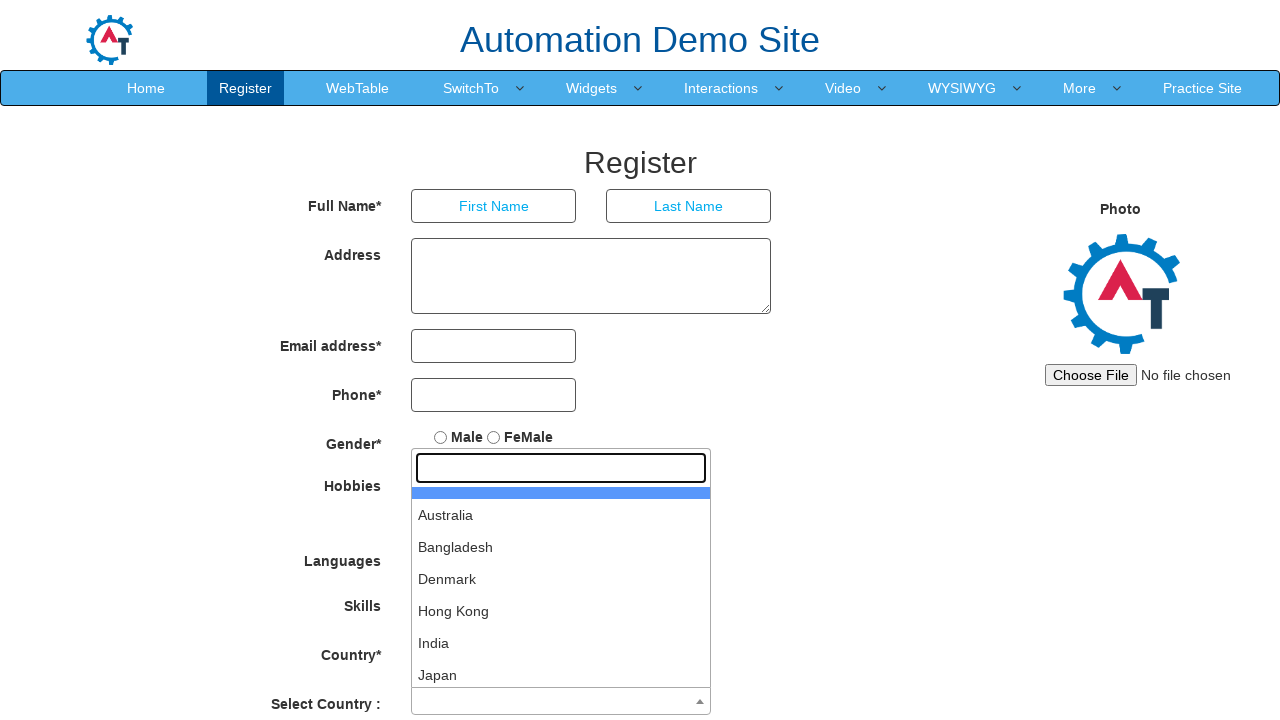

Typed 'Japan' in the search field on input[role="textbox"]
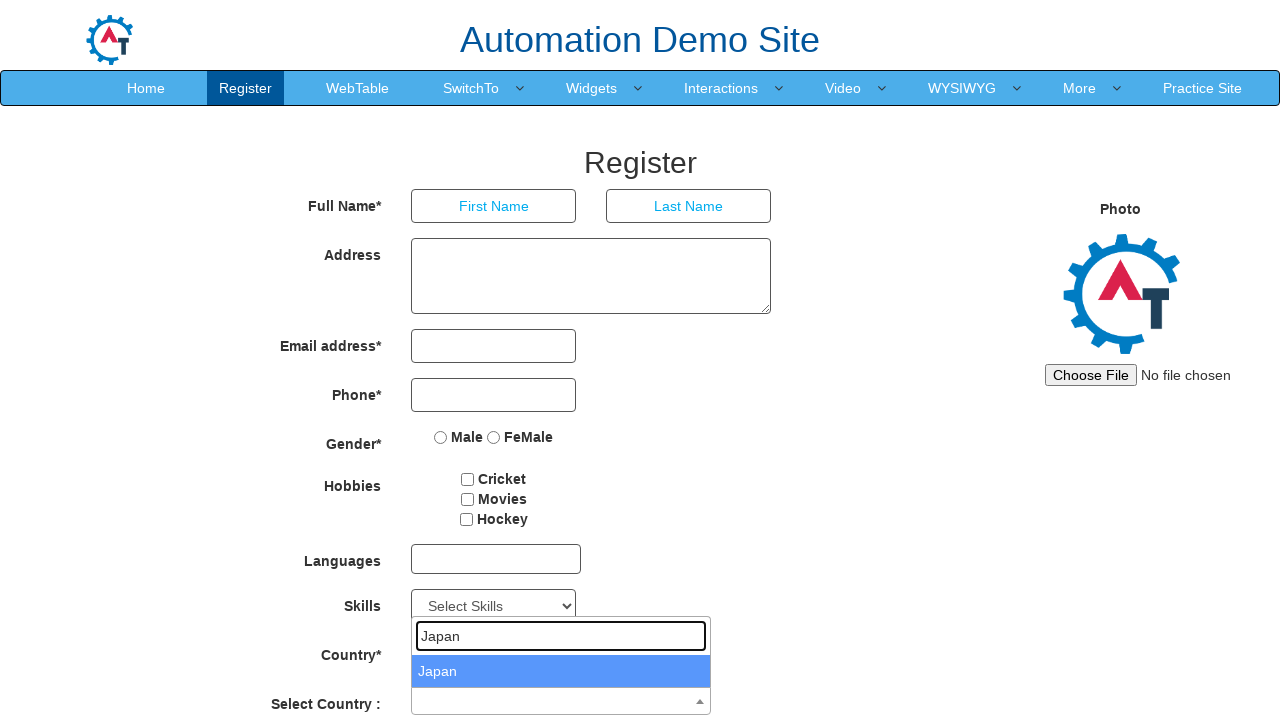

Selected 'Japan' from dropdown results at (561, 671) on xpath=//li[normalize-space()="Japan"]
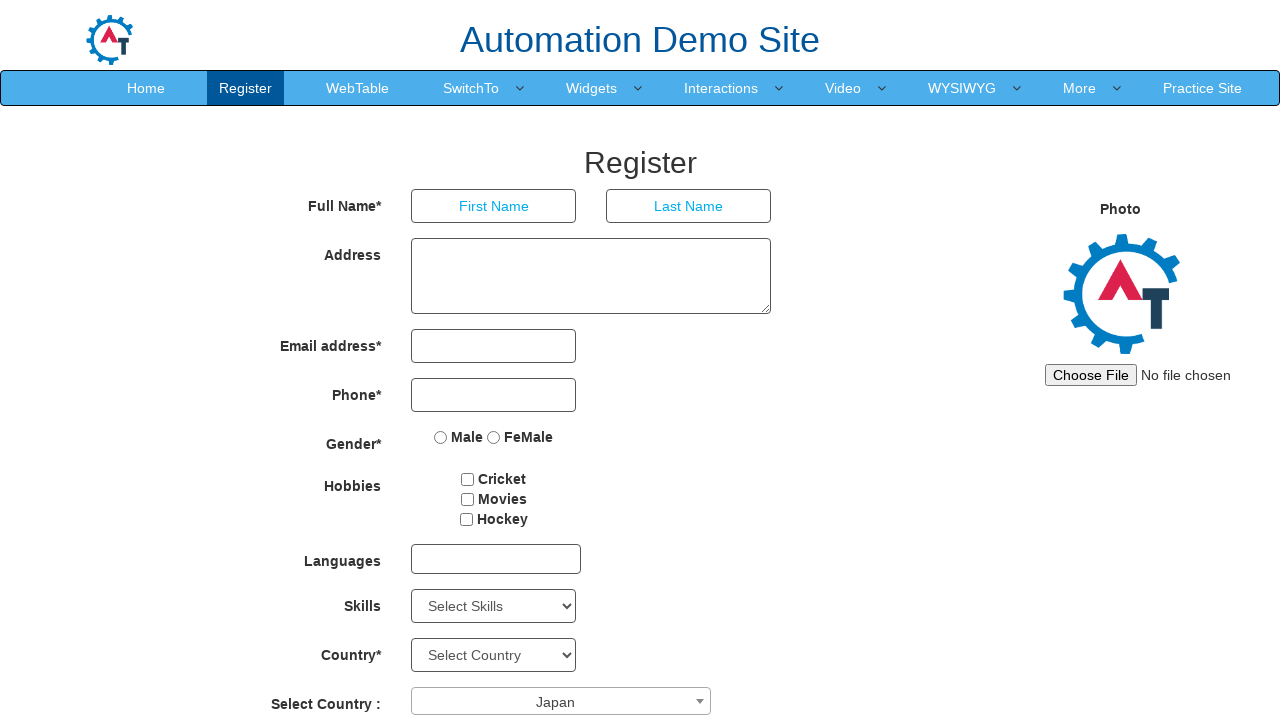

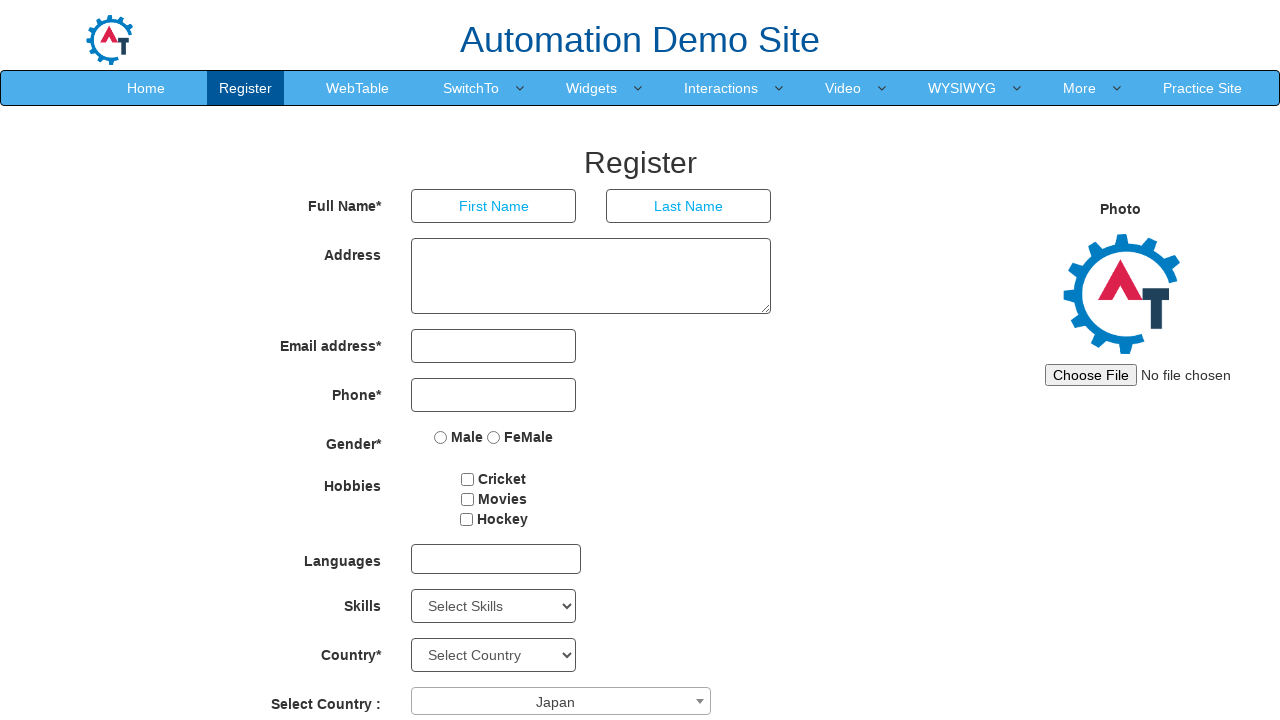